Tests filtering to display only active (uncompleted) todo items

Starting URL: https://demo.playwright.dev/todomvc

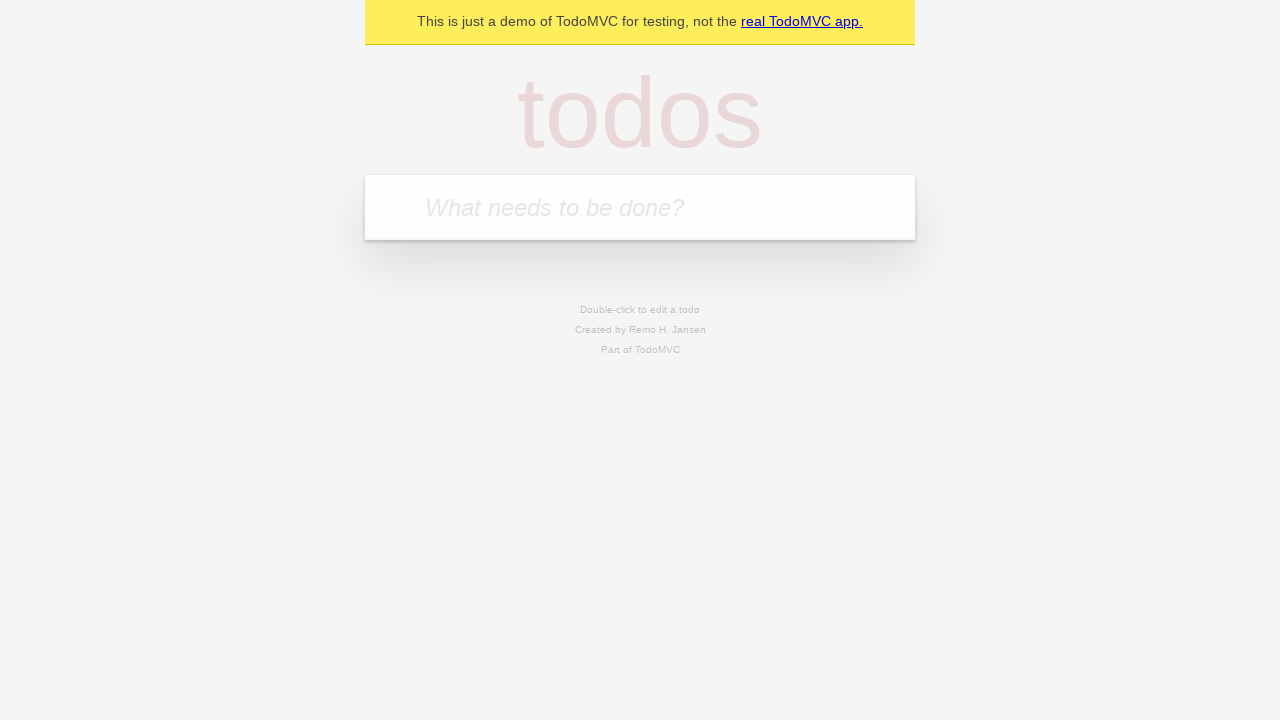

Filled todo input with 'buy some cheese' on internal:attr=[placeholder="What needs to be done?"i]
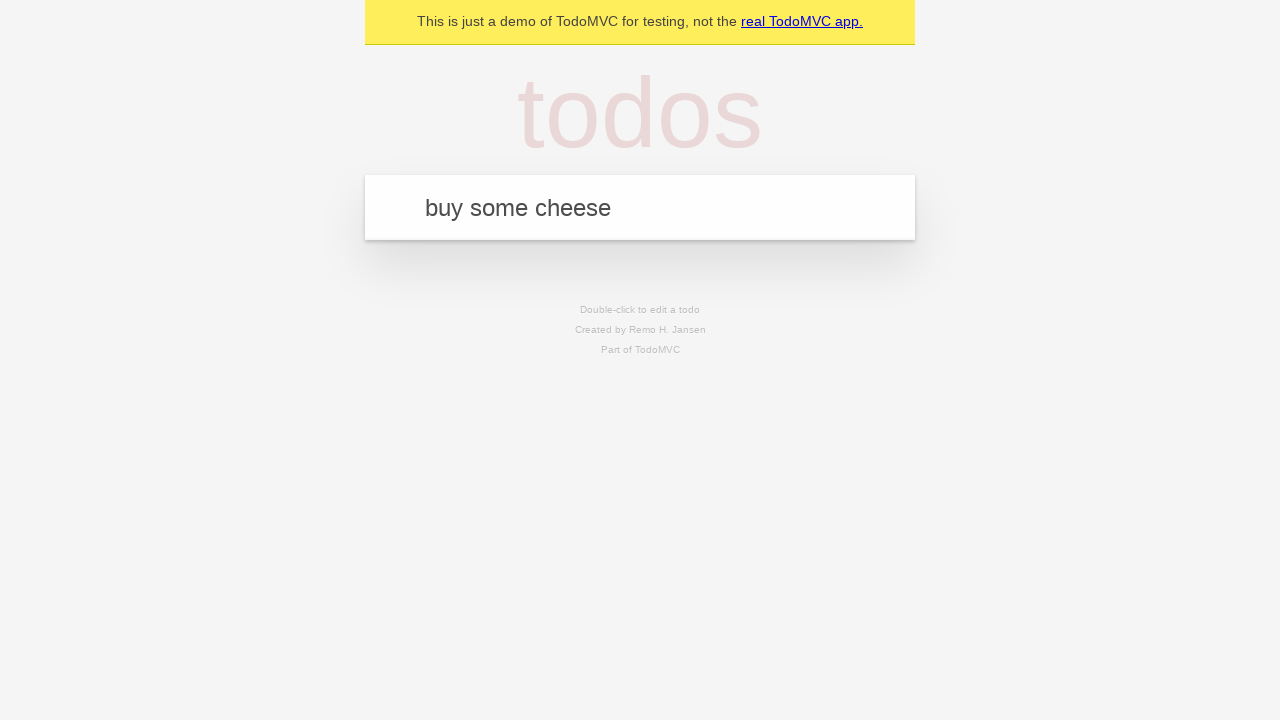

Pressed Enter to create first todo on internal:attr=[placeholder="What needs to be done?"i]
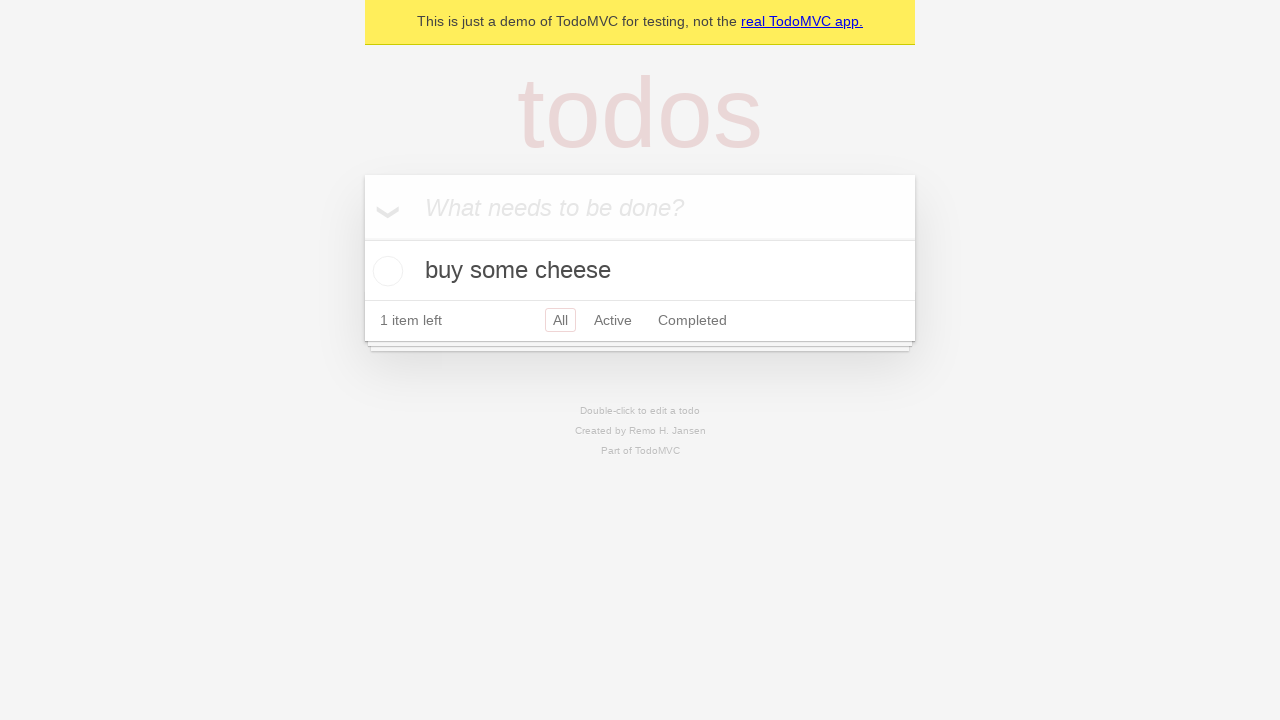

Filled todo input with 'feed the cat' on internal:attr=[placeholder="What needs to be done?"i]
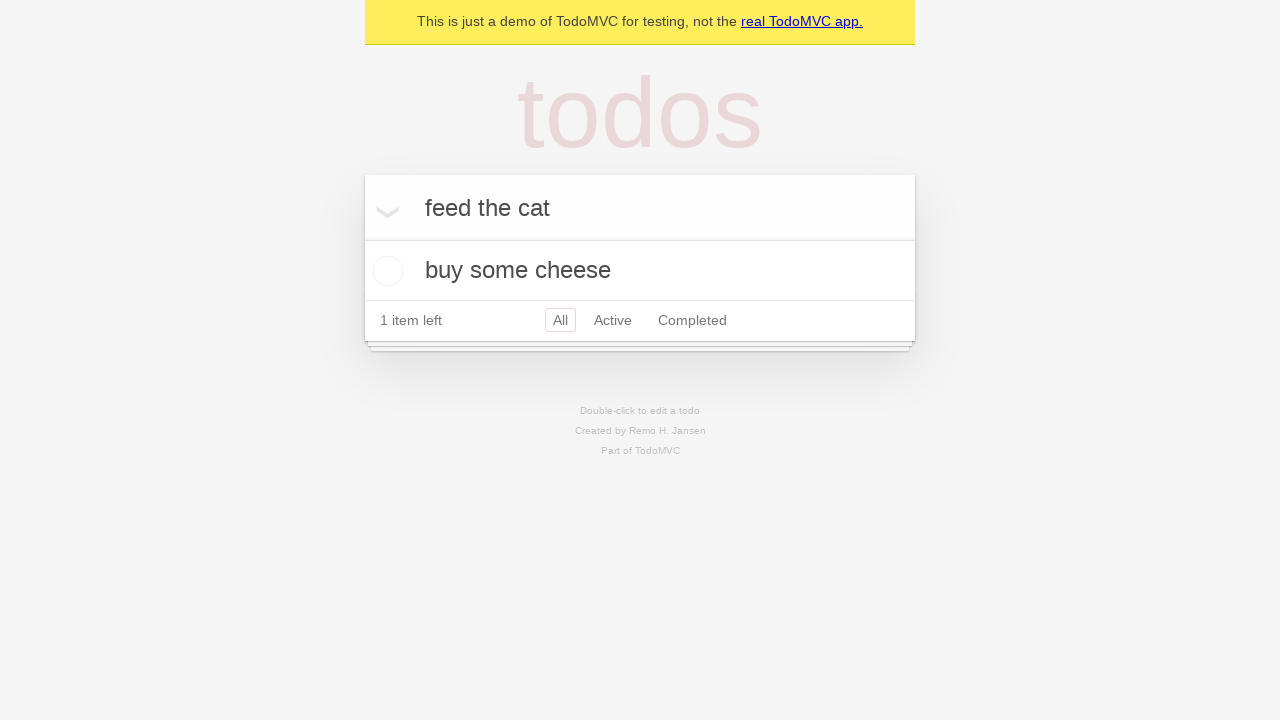

Pressed Enter to create second todo on internal:attr=[placeholder="What needs to be done?"i]
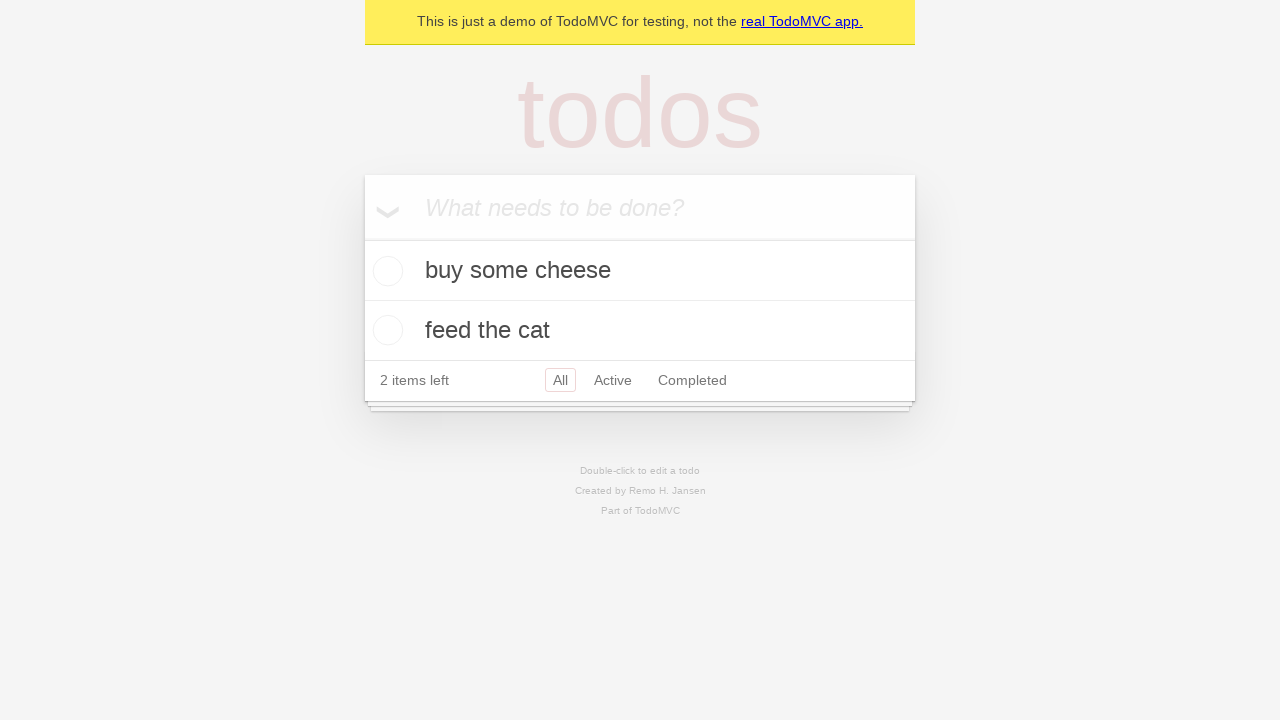

Filled todo input with 'book a doctors appointment' on internal:attr=[placeholder="What needs to be done?"i]
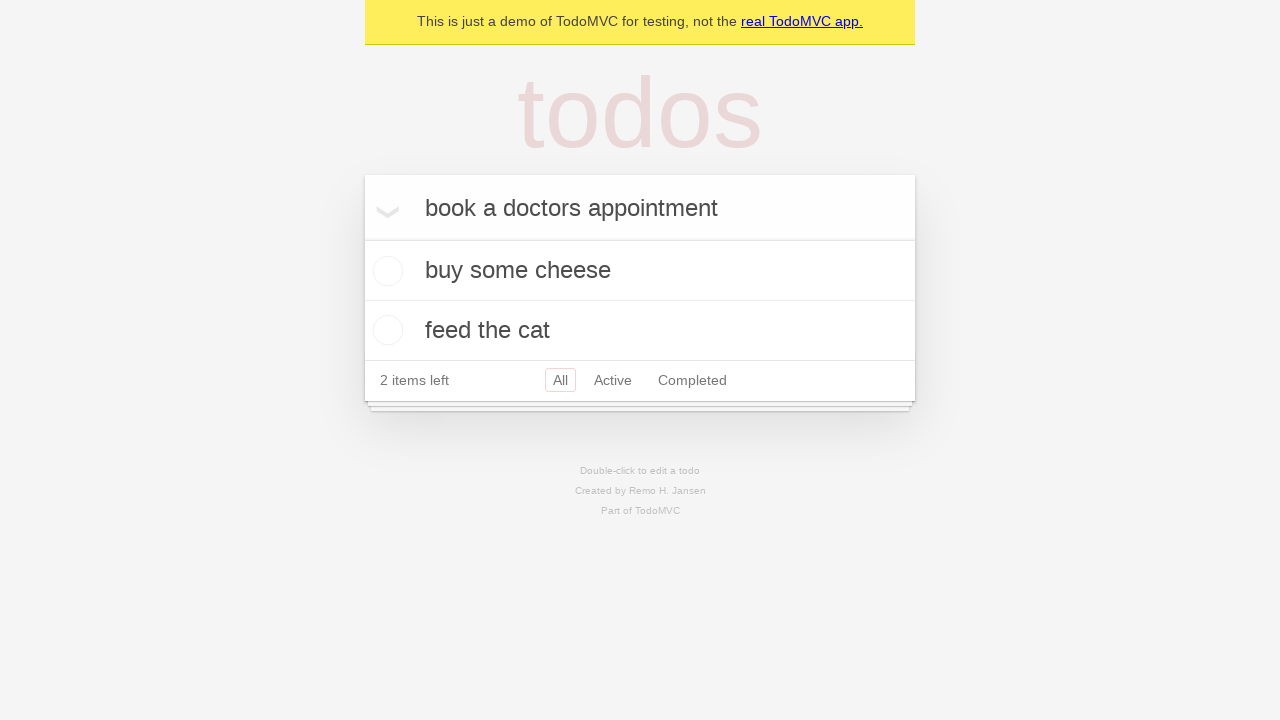

Pressed Enter to create third todo on internal:attr=[placeholder="What needs to be done?"i]
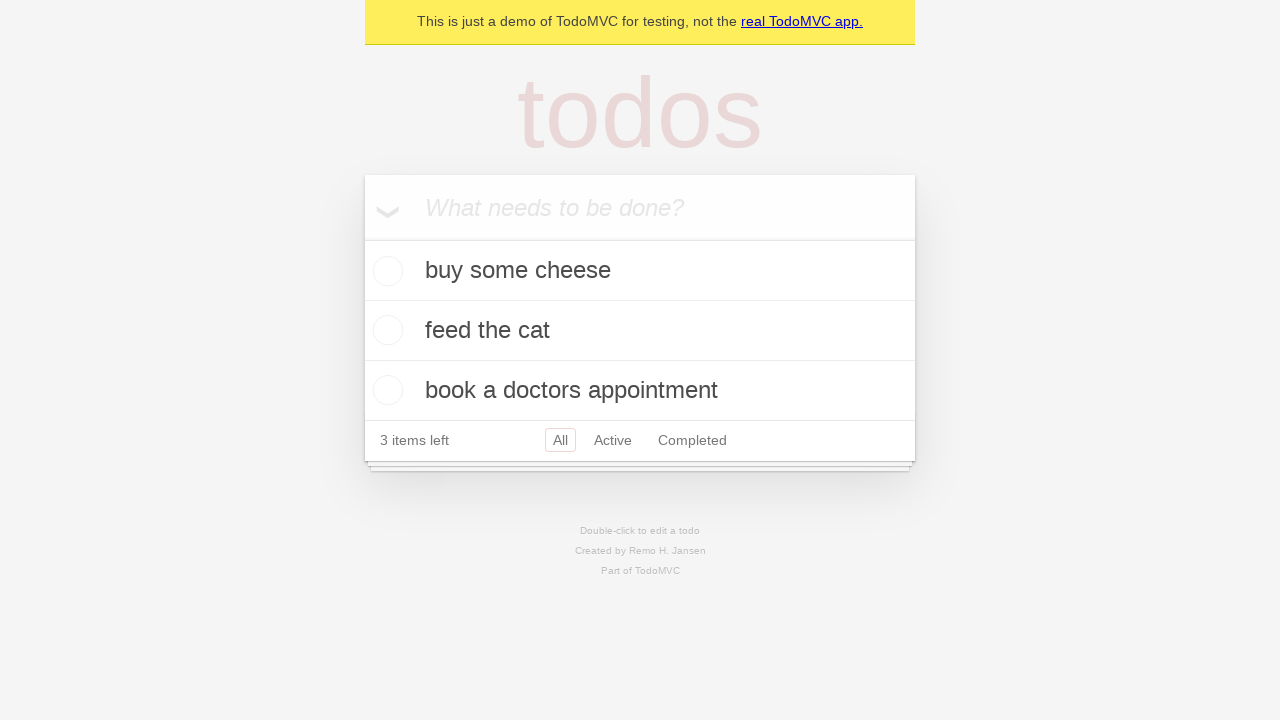

Waited for third todo to appear
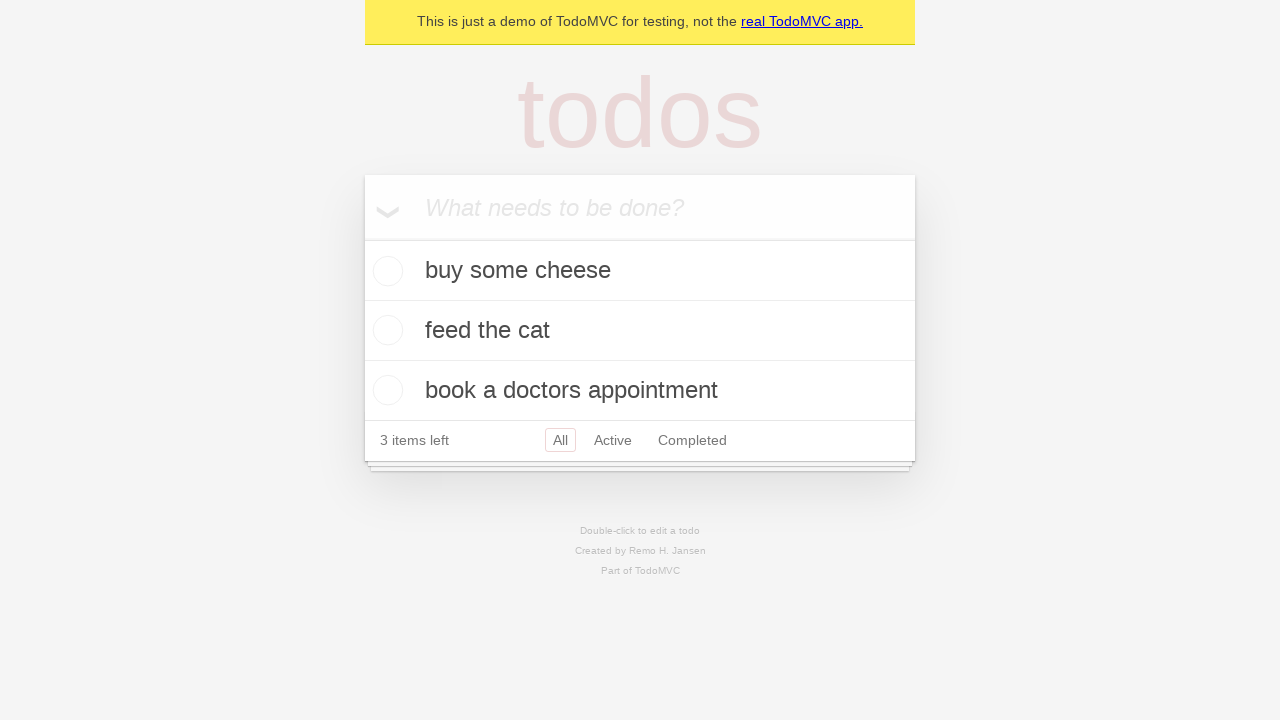

Checked the second todo item as completed at (385, 330) on internal:testid=[data-testid="todo-item"s] >> nth=1 >> internal:role=checkbox
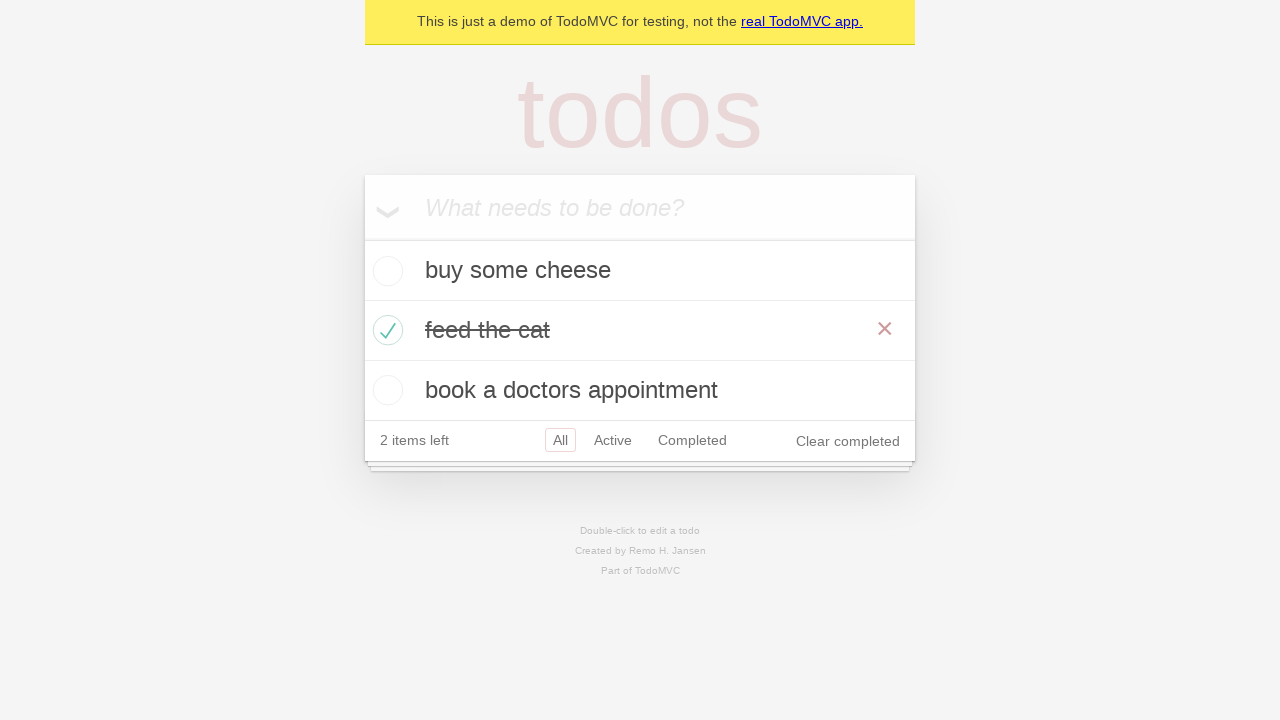

Clicked Active filter to display only uncompleted todos at (613, 440) on internal:role=link[name="Active"i]
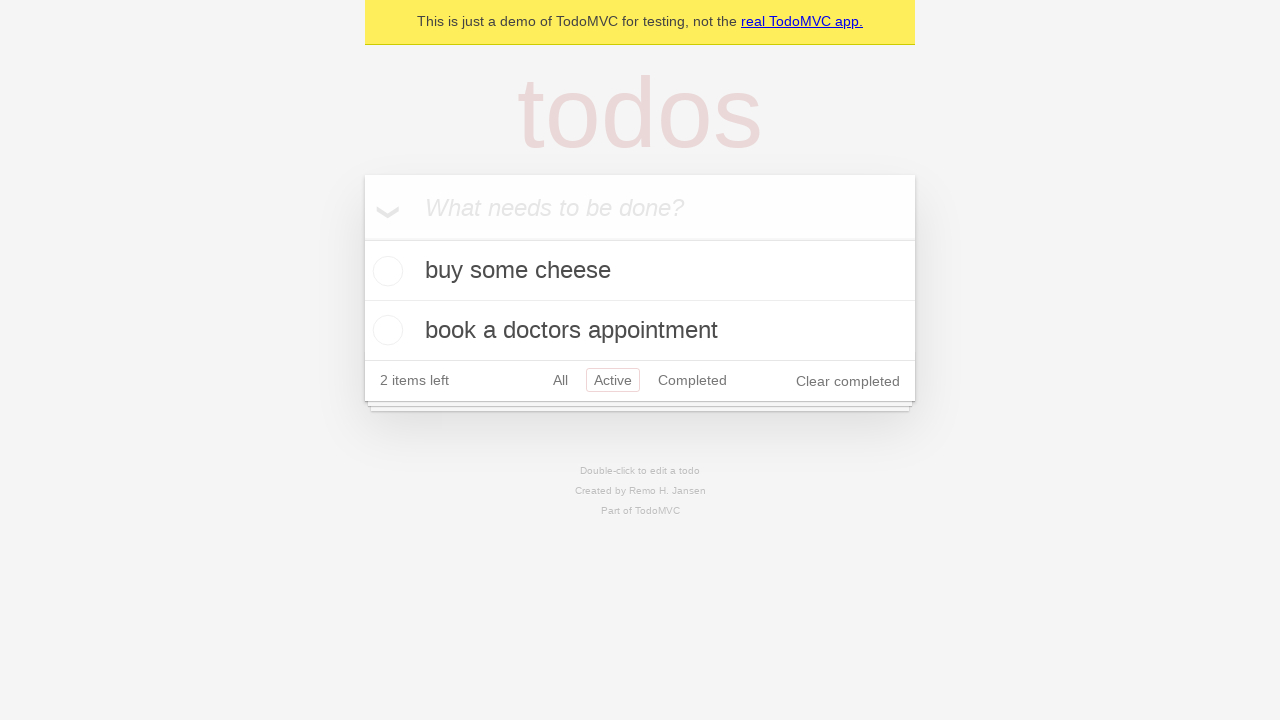

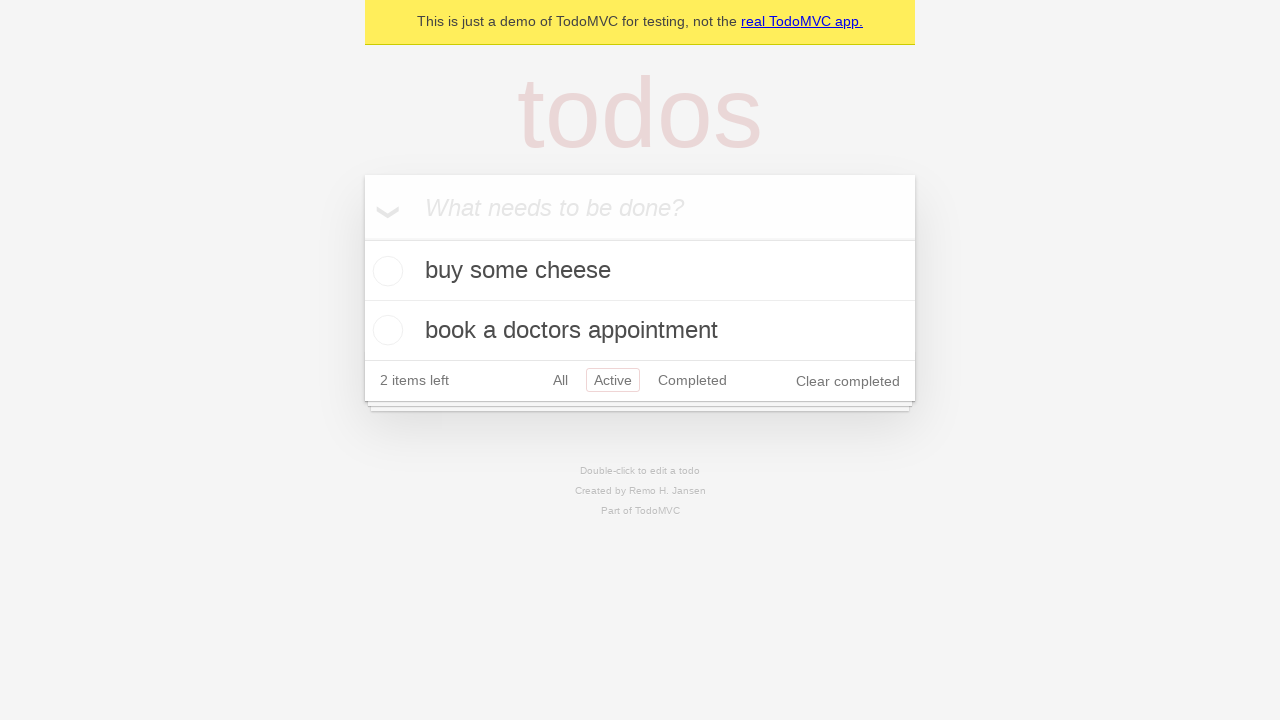